Tests login error checking using stored locators by entering invalid credentials and verifying error message

Starting URL: http://www.rahulshettyacademy.com/loginpagePractise/

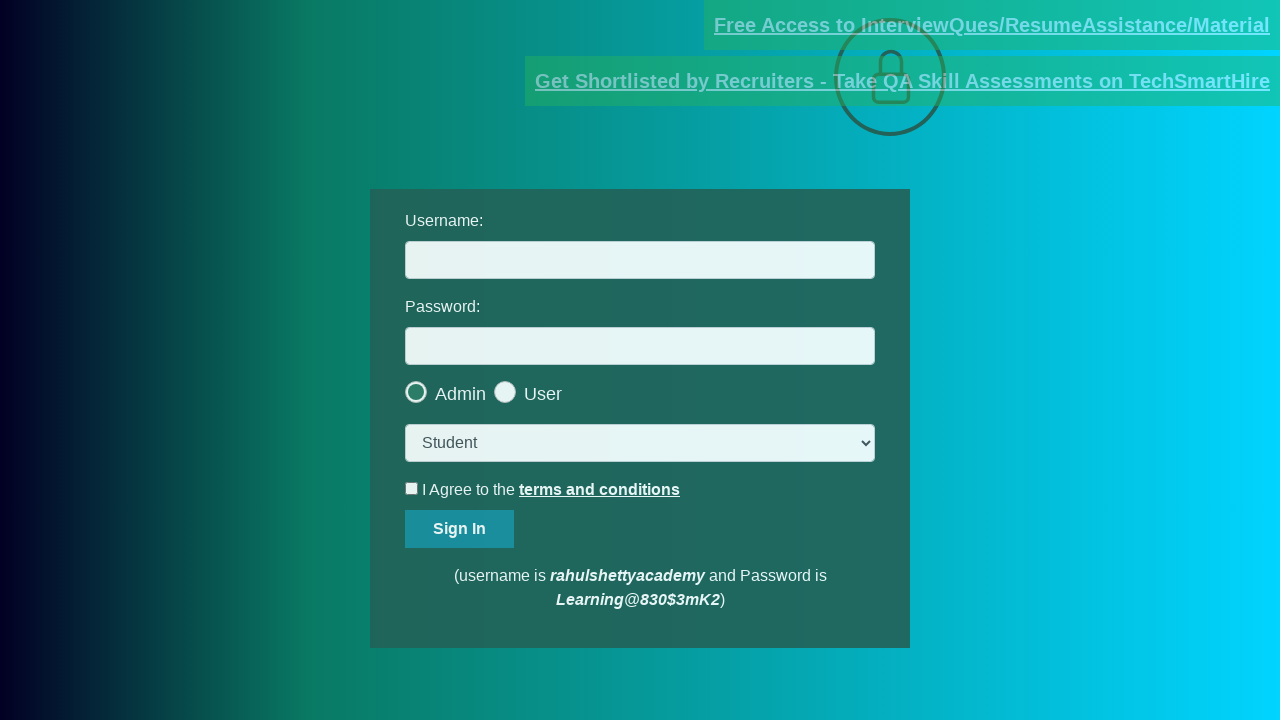

Filled username field with 'rahulshettyacadem' on [name='username']
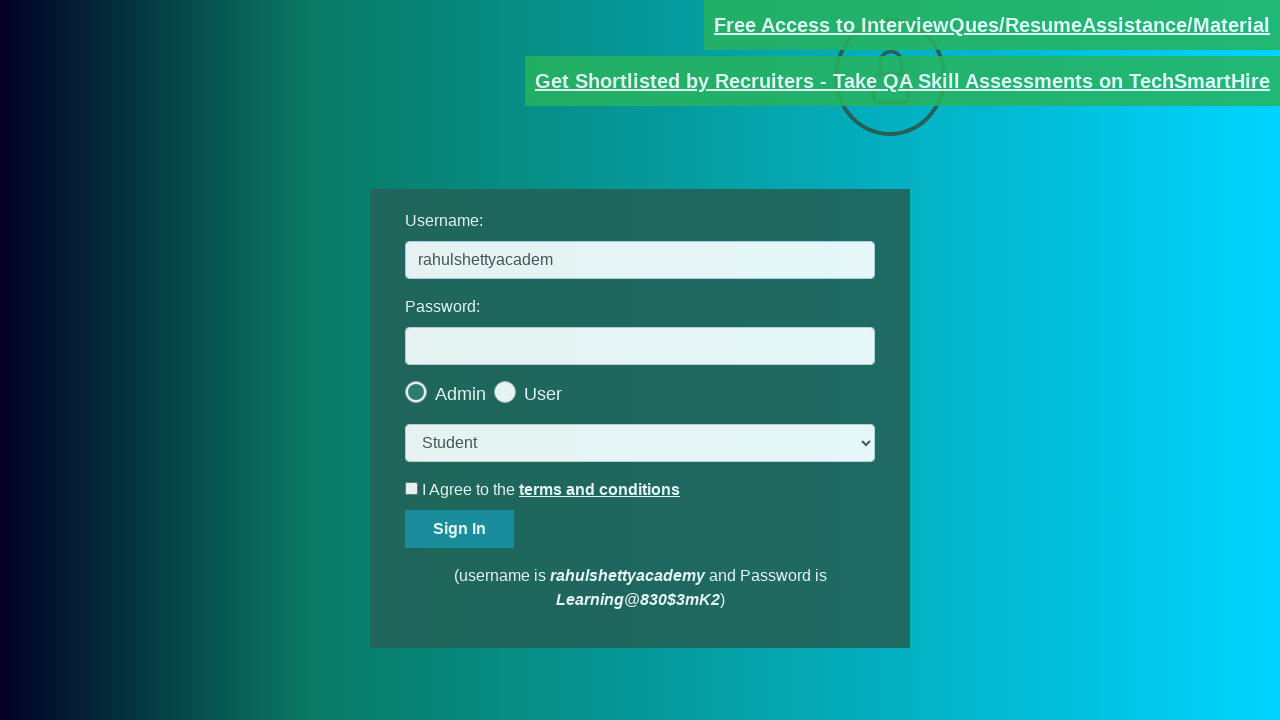

Filled password field with 'learning' on [name='password']
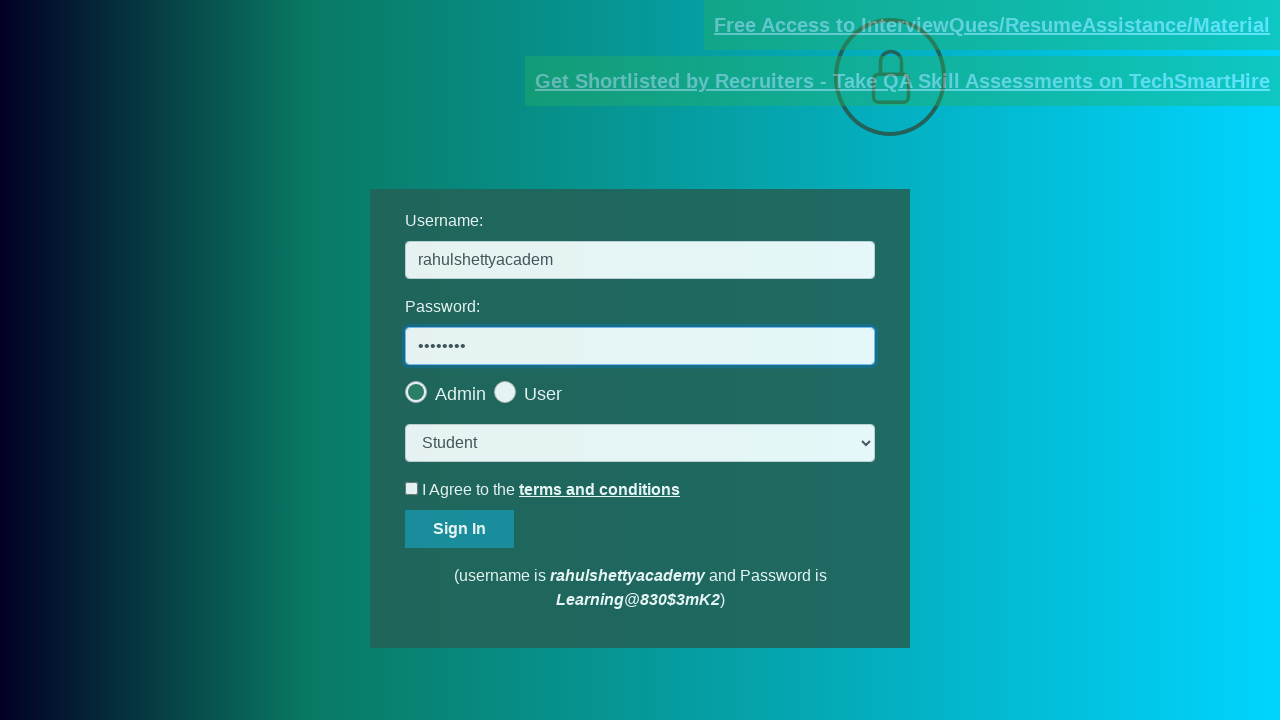

Clicked signin button at (460, 529) on [name='signin']
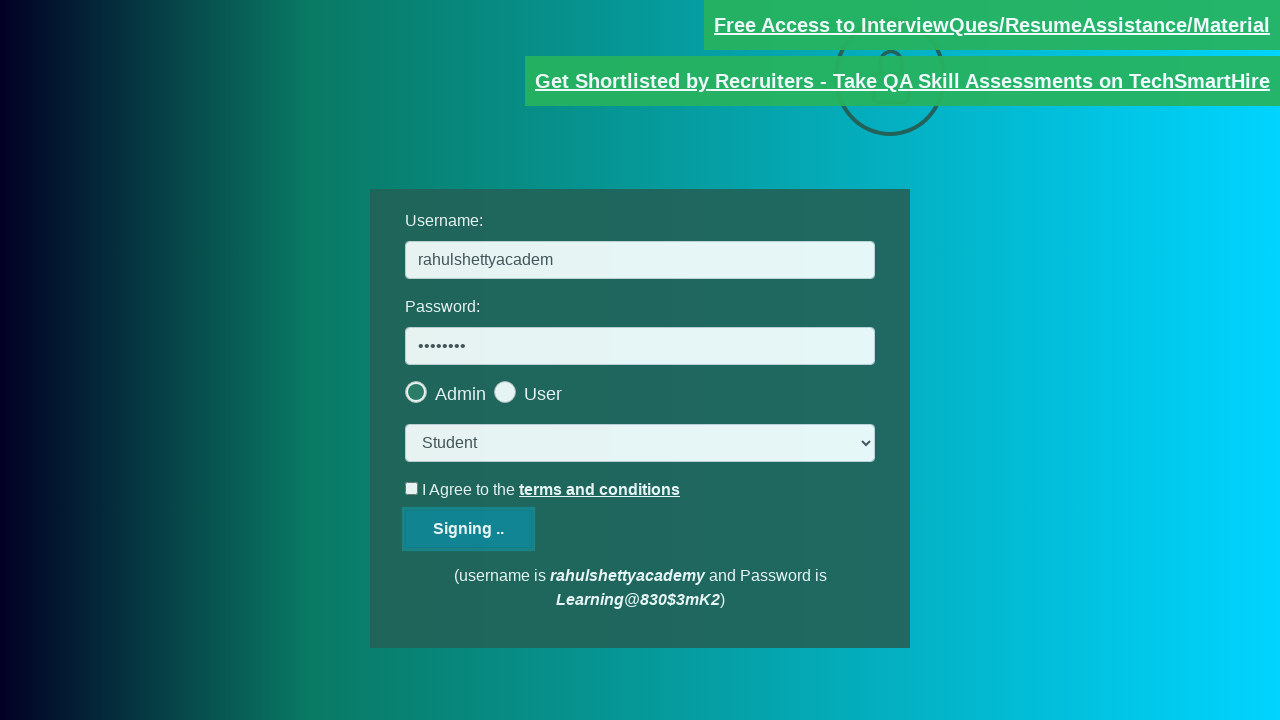

Verified error message contains 'Incorrect'
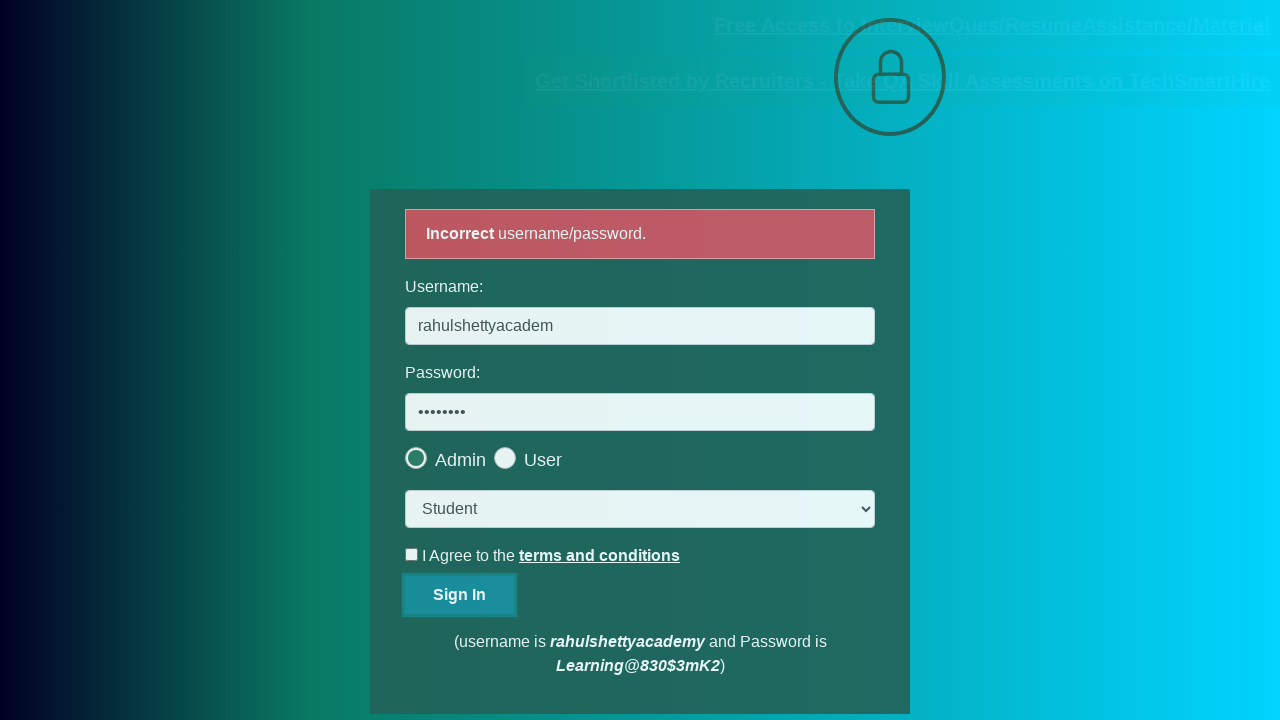

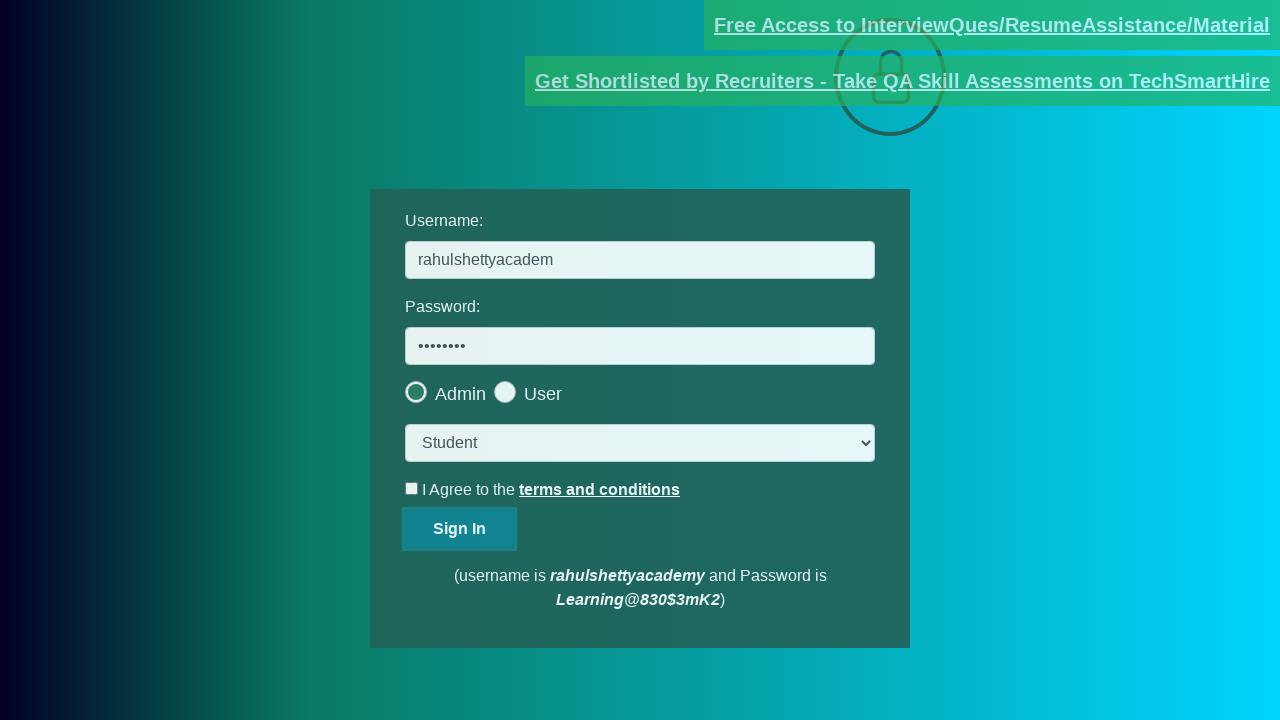